Tests unmarking a completed todo item by unchecking its checkbox

Starting URL: https://demo.playwright.dev/todomvc

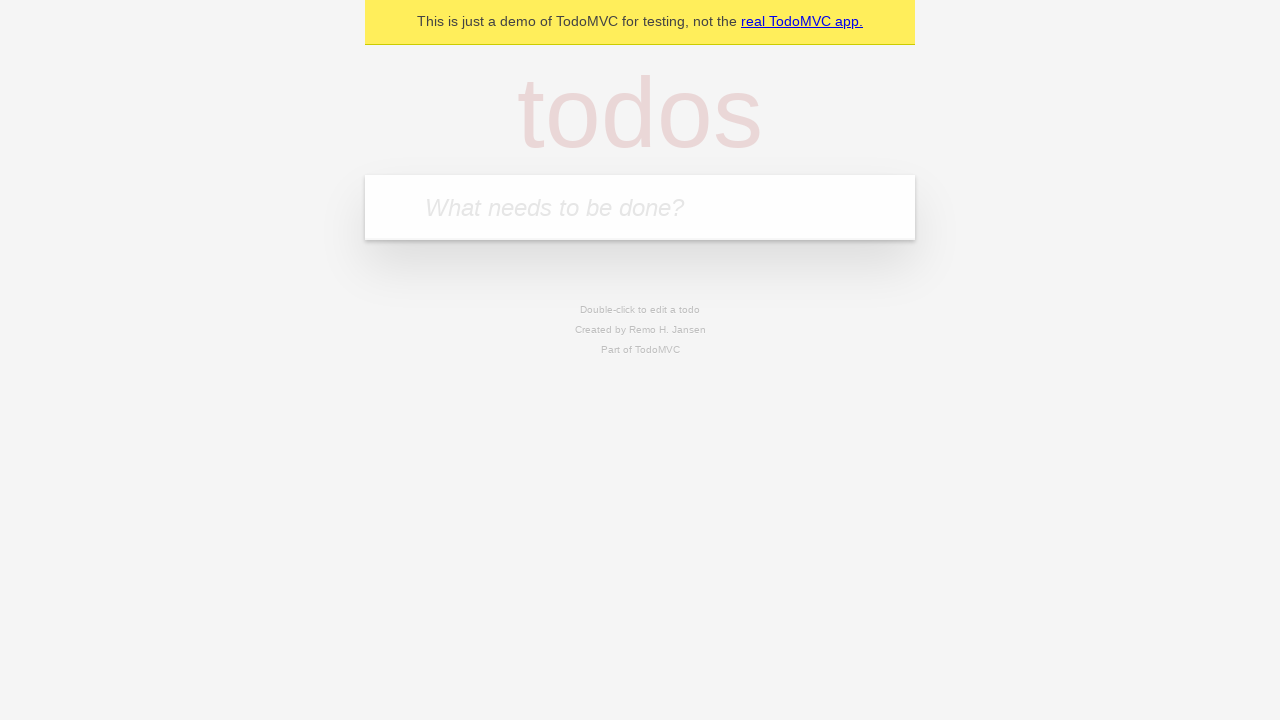

Located the 'What needs to be done?' input field
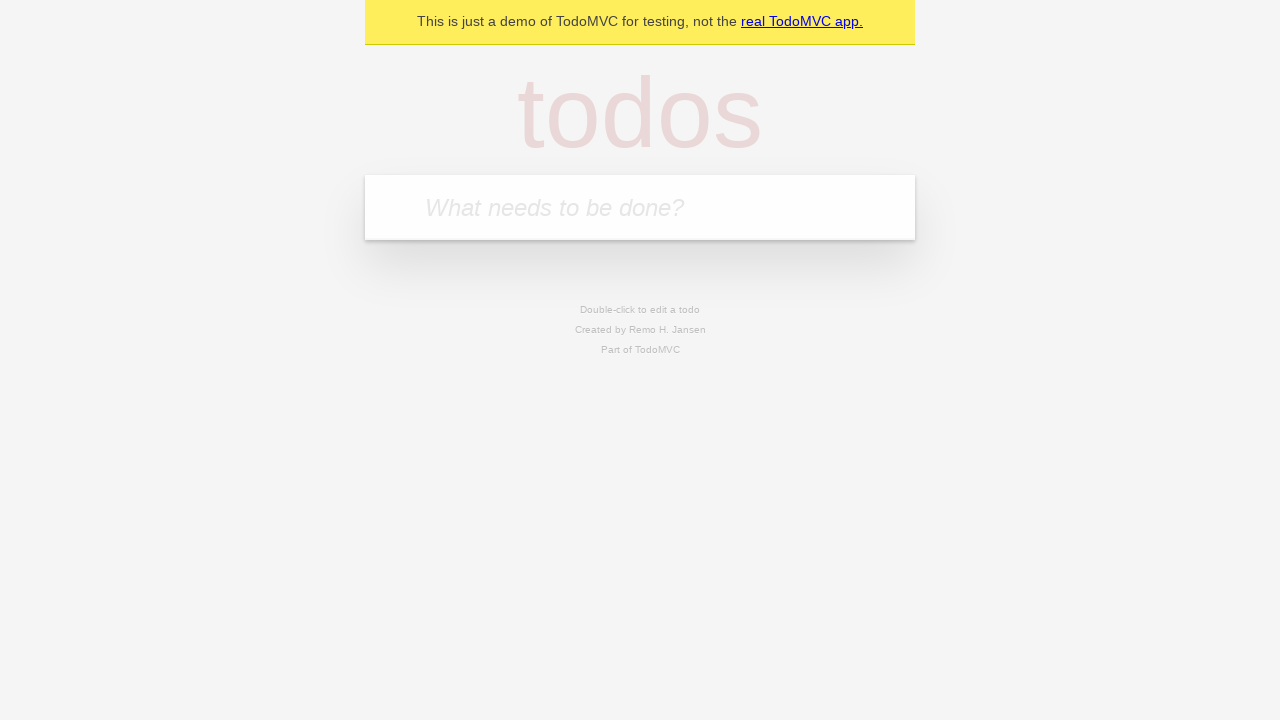

Filled input with 'buy some cheese' on internal:attr=[placeholder="What needs to be done?"i]
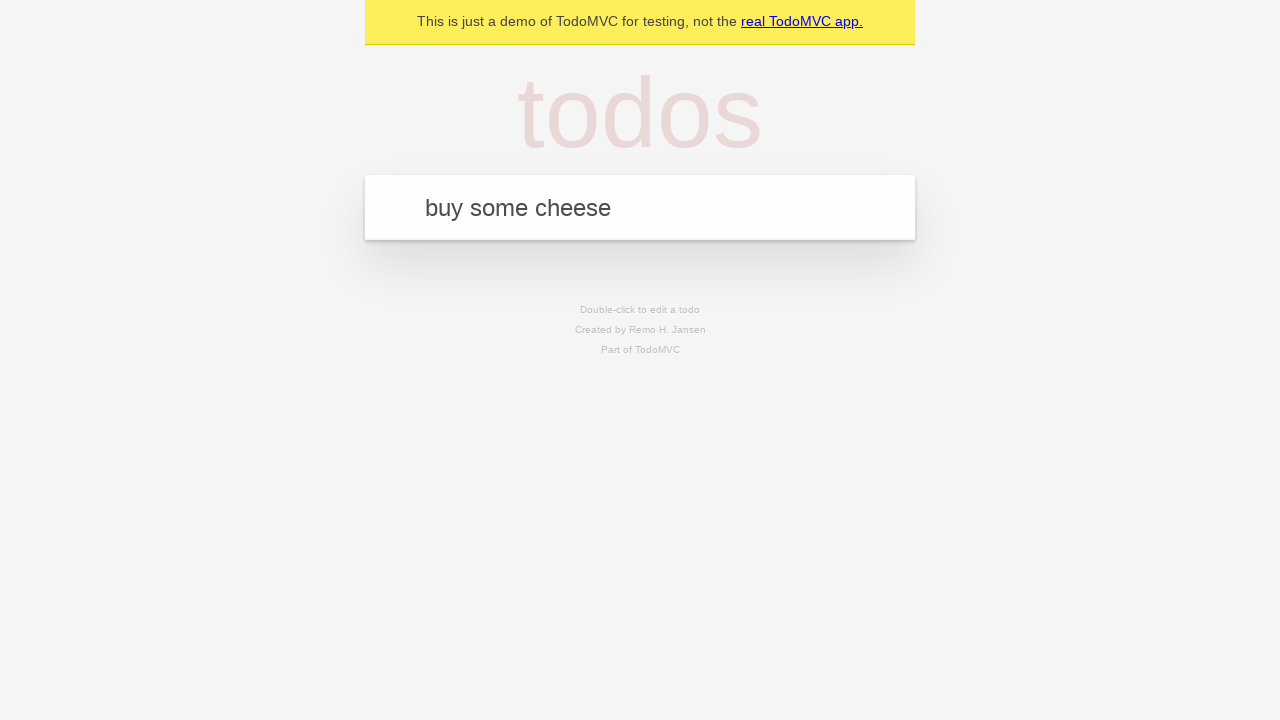

Pressed Enter to create first todo item on internal:attr=[placeholder="What needs to be done?"i]
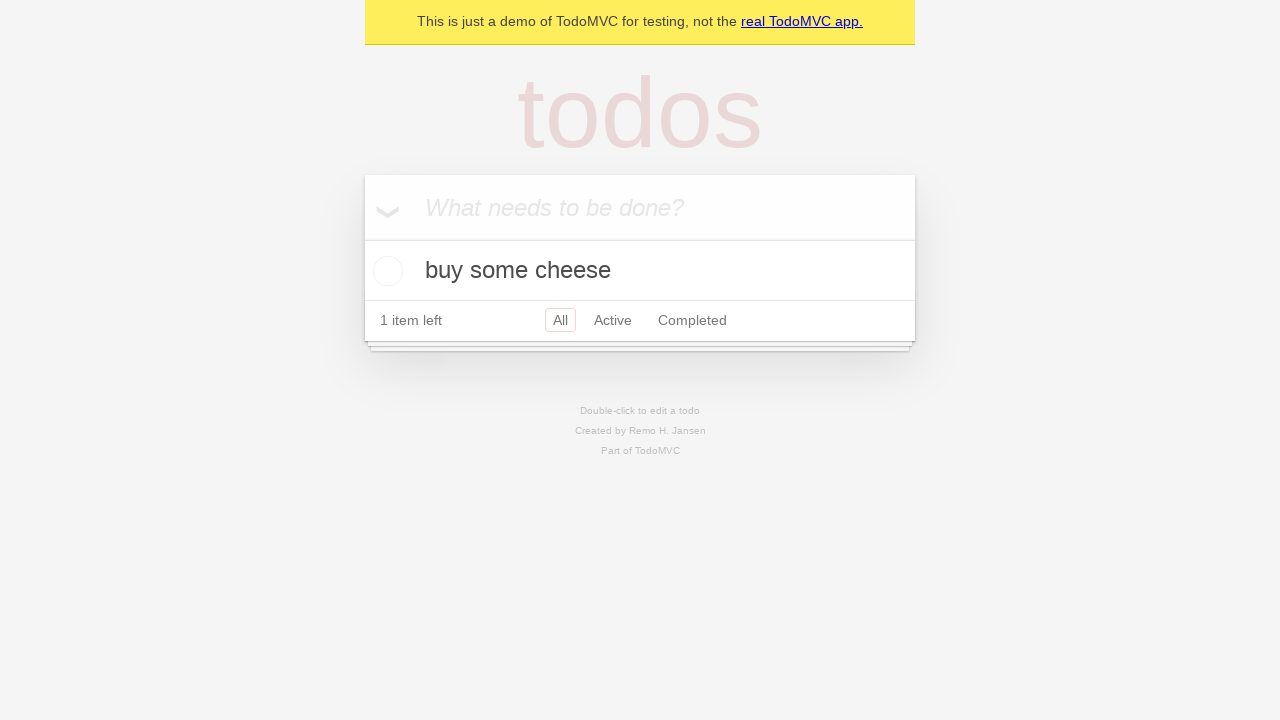

Filled input with 'feed the cat' on internal:attr=[placeholder="What needs to be done?"i]
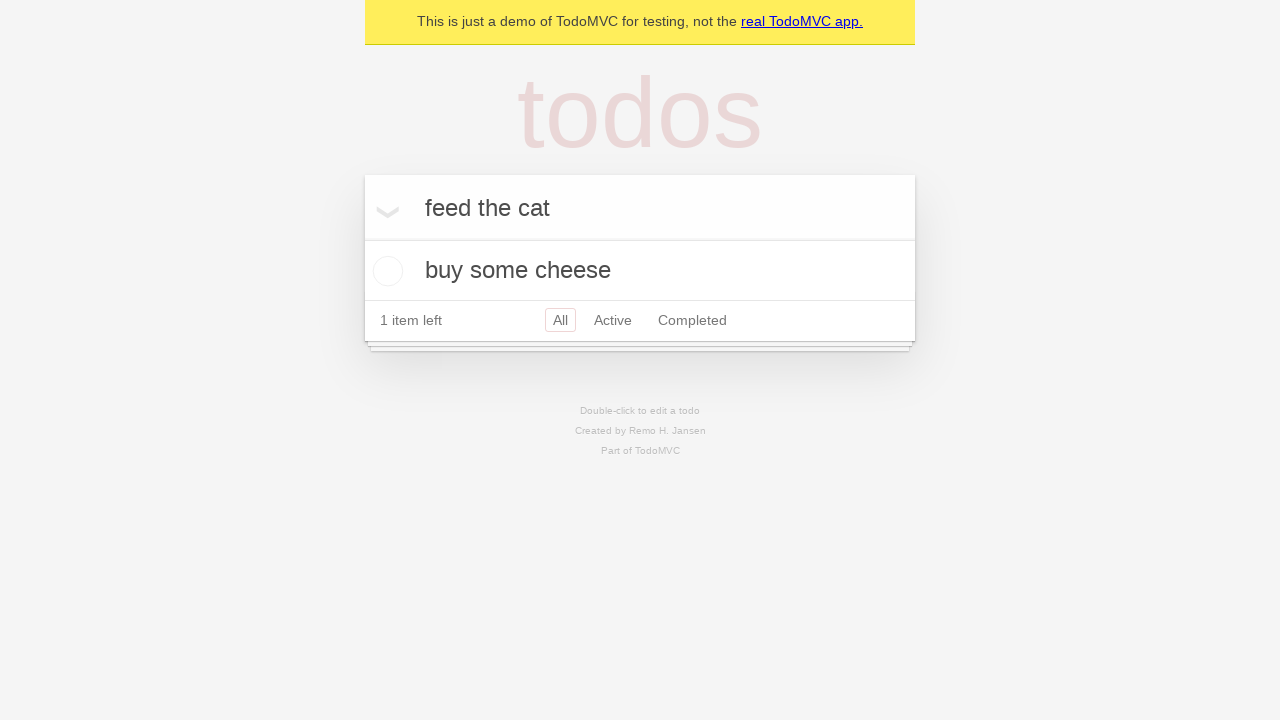

Pressed Enter to create second todo item on internal:attr=[placeholder="What needs to be done?"i]
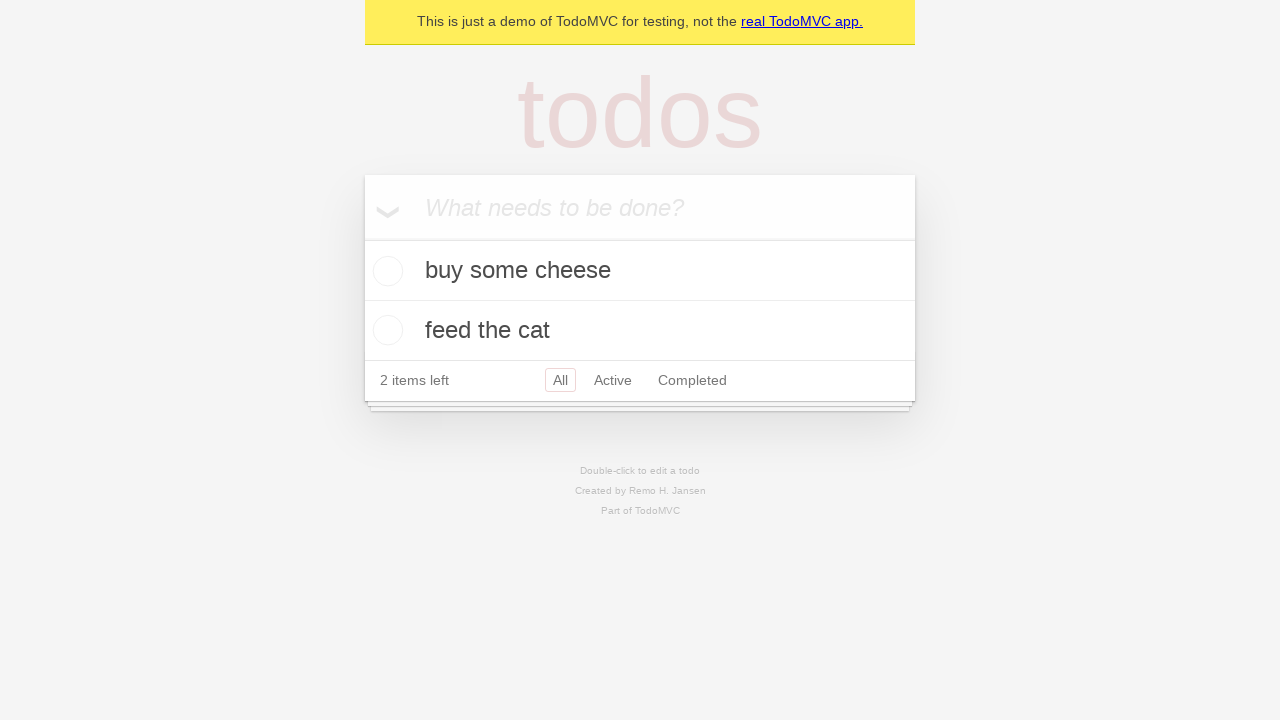

Waited for second todo item to be visible
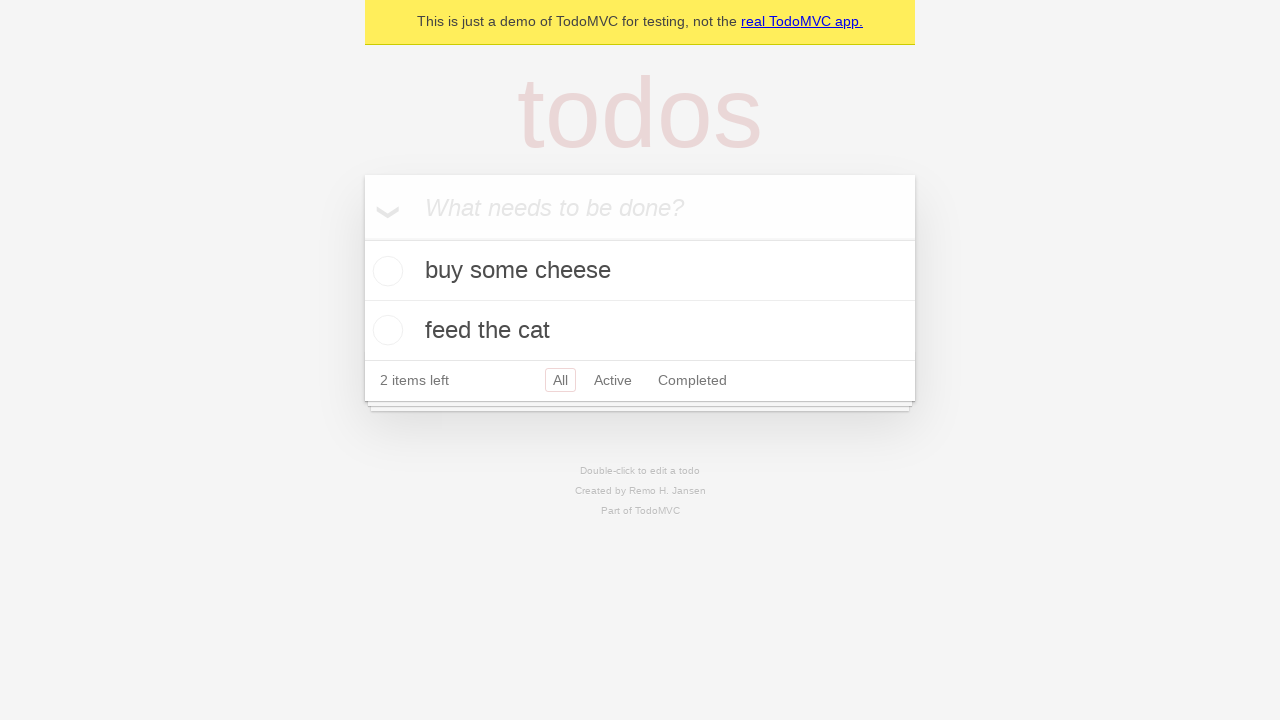

Located the first todo item
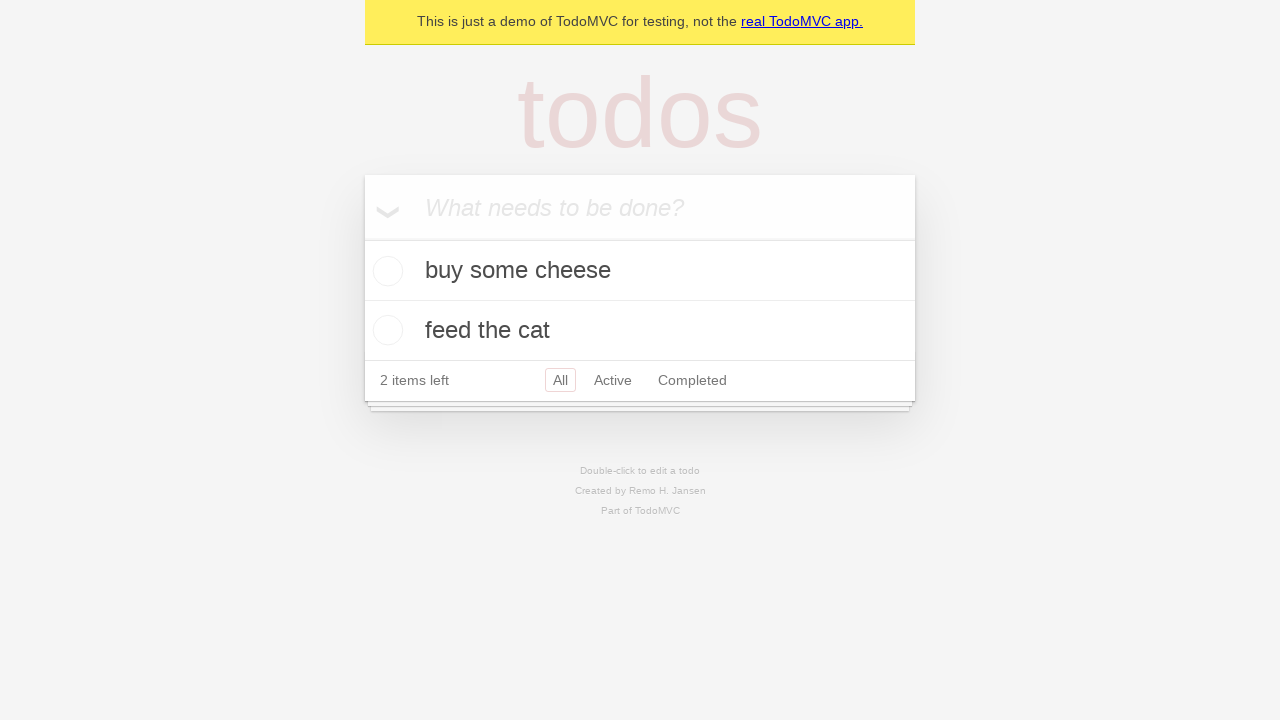

Checked the checkbox for the first todo item to mark it complete at (385, 271) on internal:testid=[data-testid="todo-item"s] >> nth=0 >> internal:role=checkbox
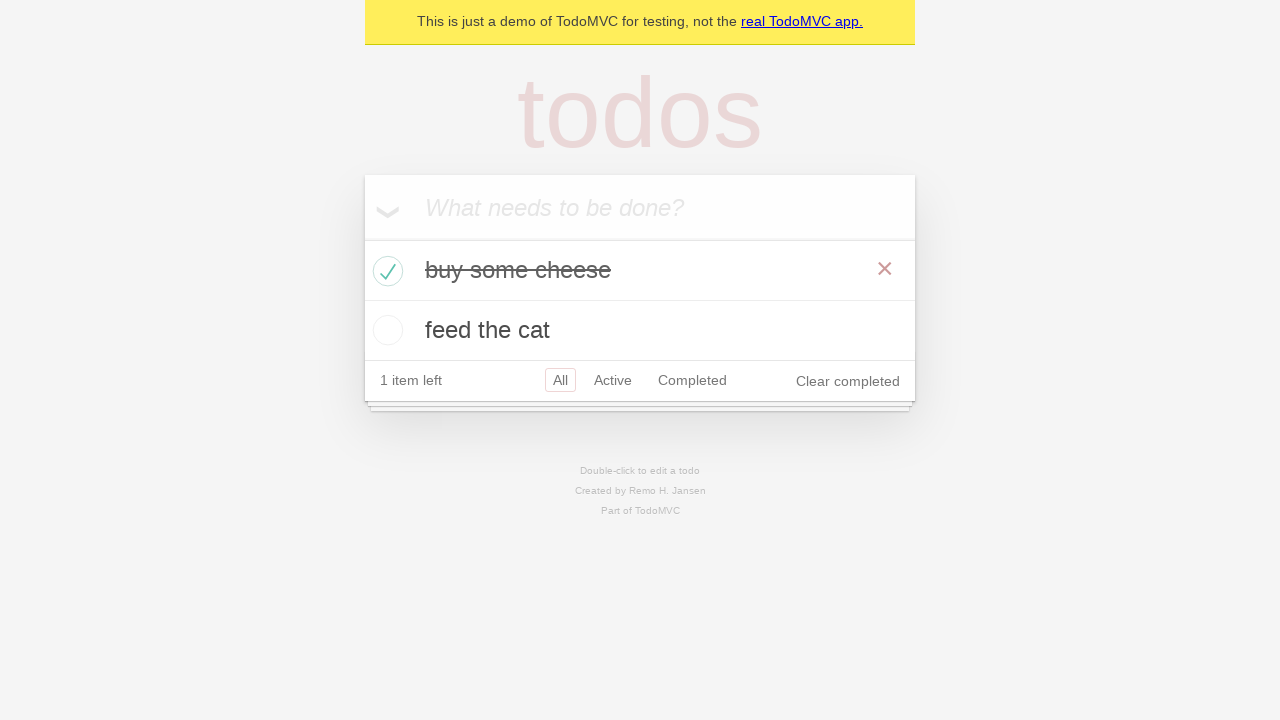

Unchecked the checkbox for the first todo item to un-mark it as complete at (385, 271) on internal:testid=[data-testid="todo-item"s] >> nth=0 >> internal:role=checkbox
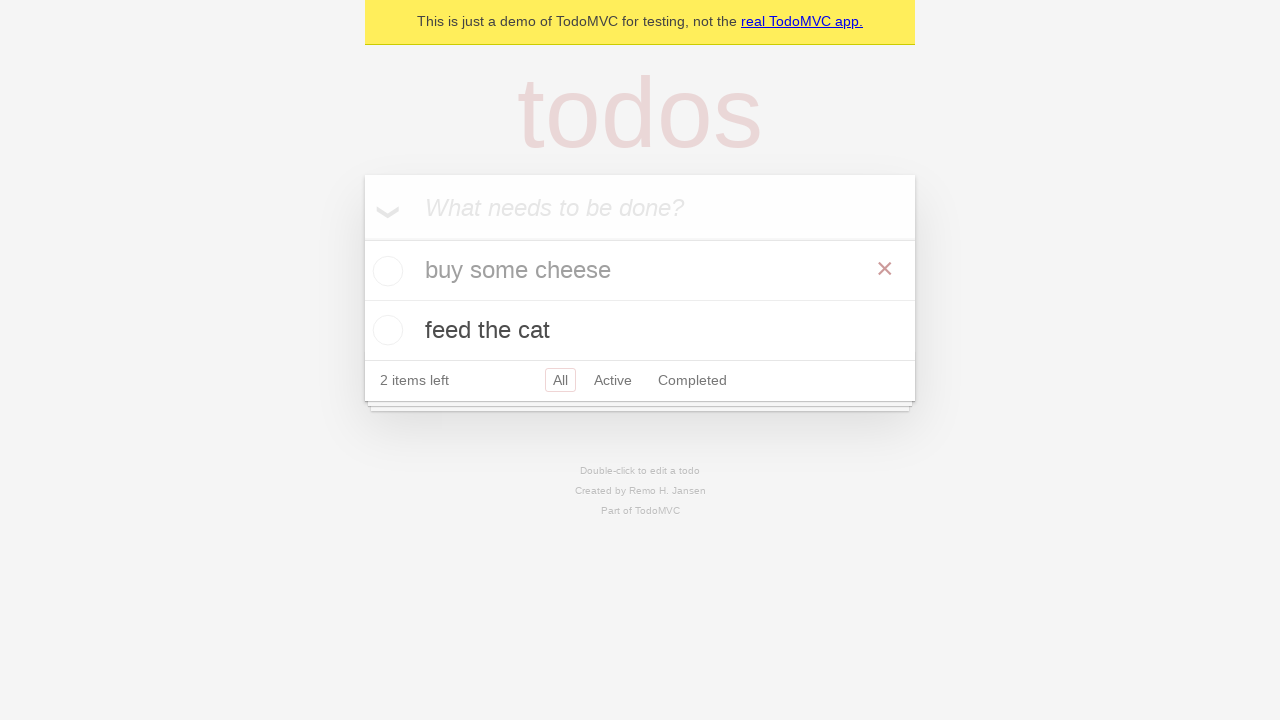

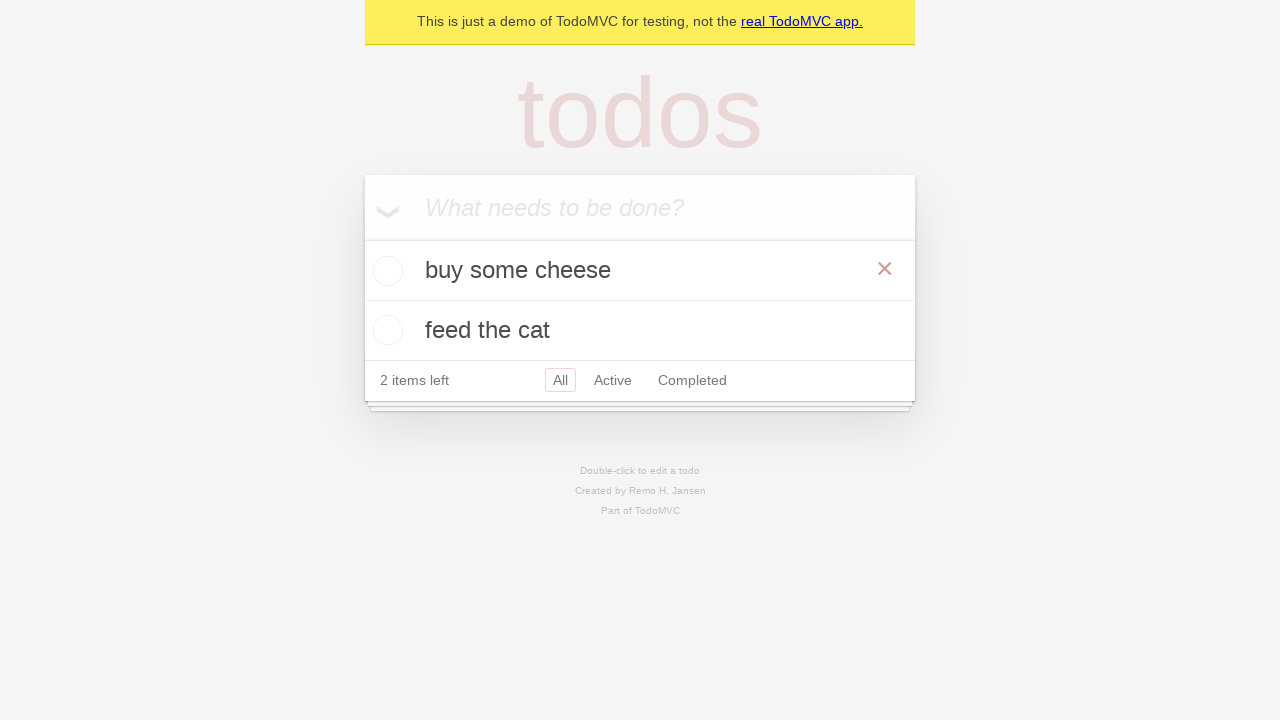